Navigates through a government e-tender portal, clicking on organization links to view tender listings, and then accessing individual tender detail pages.

Starting URL: https://etenders.gov.in/eprocure/app?page=FrontEndTendersByOrganisation&service=page

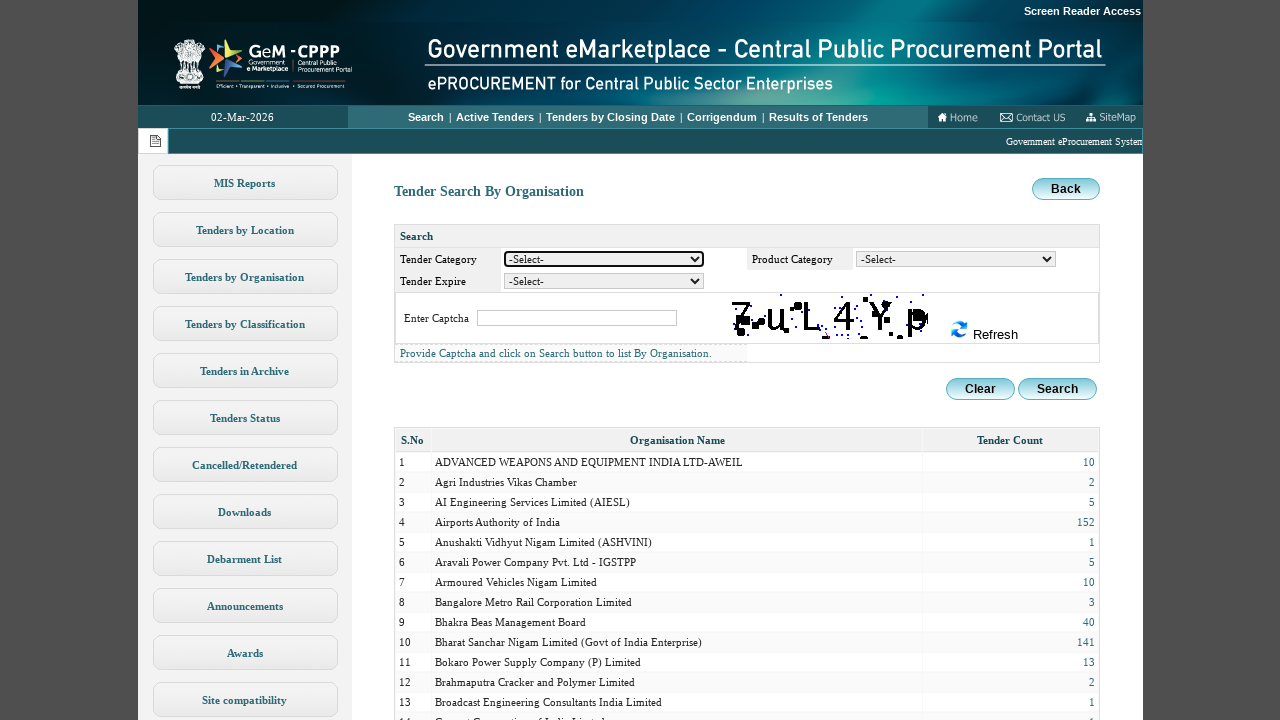

Waited for organization links to load
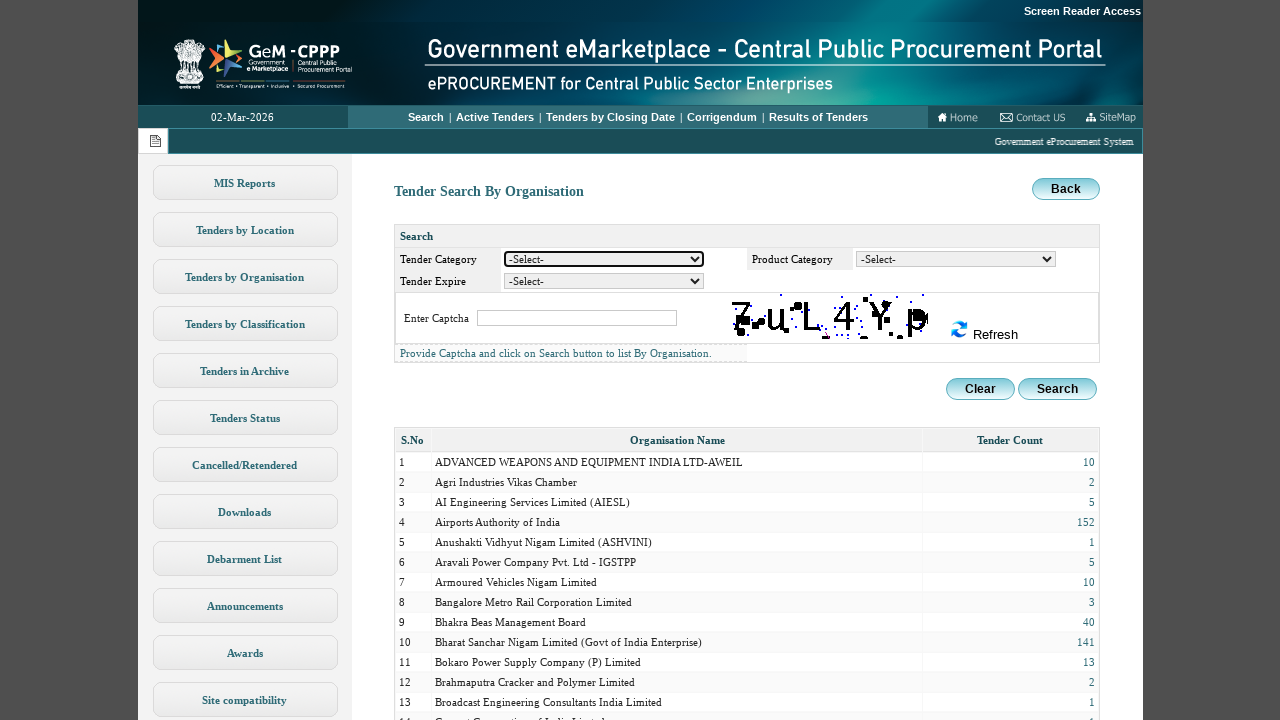

Located all organization links
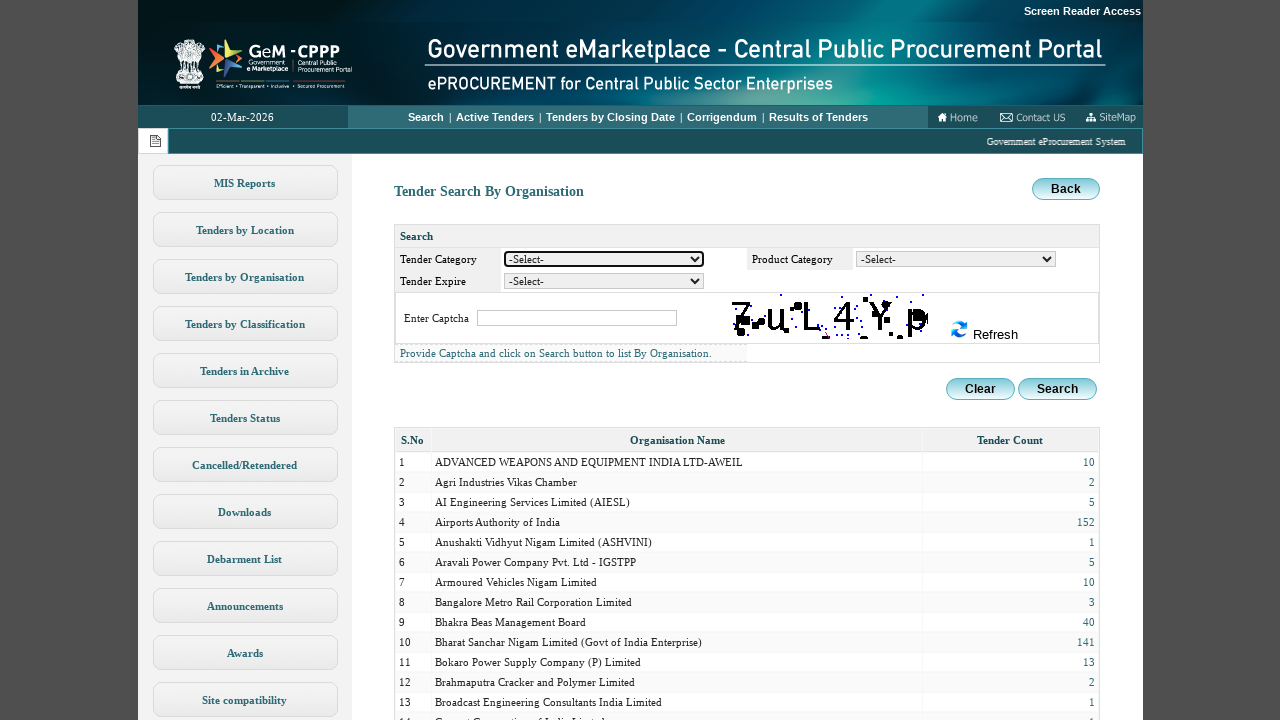

Selected first organization link
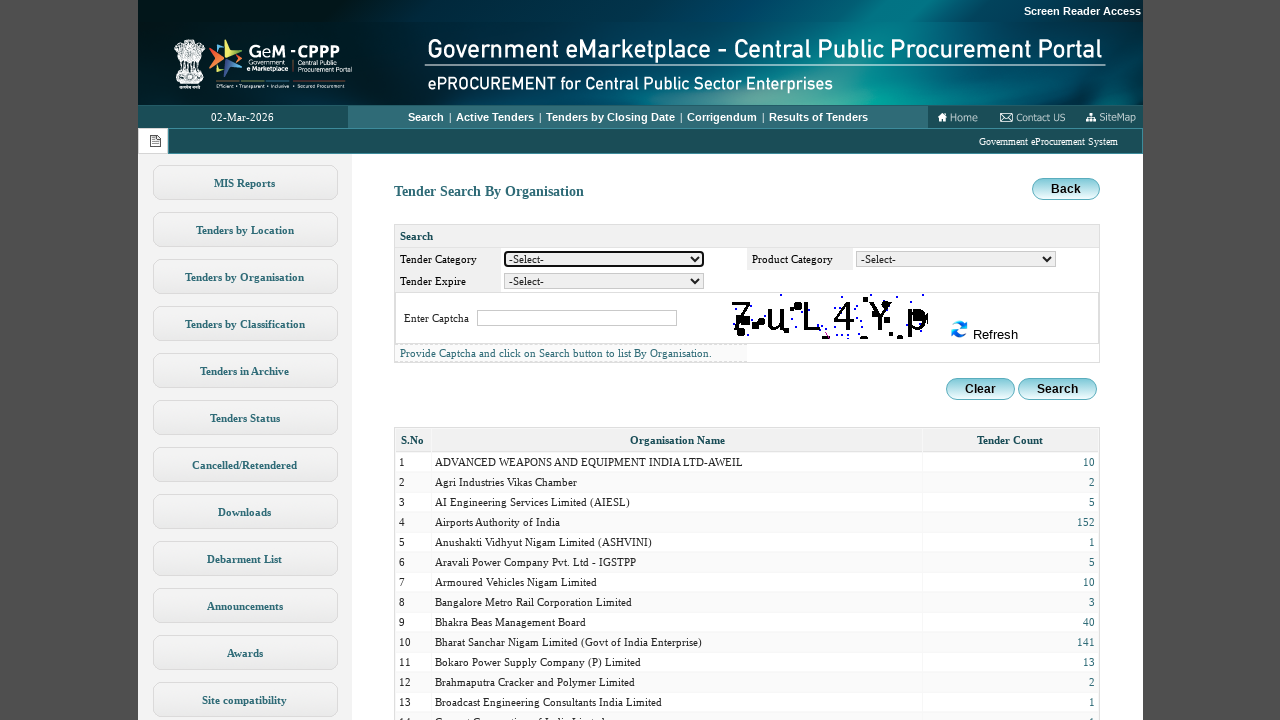

Clicked first organization link at (1089, 462) on a.link2 >> nth=0
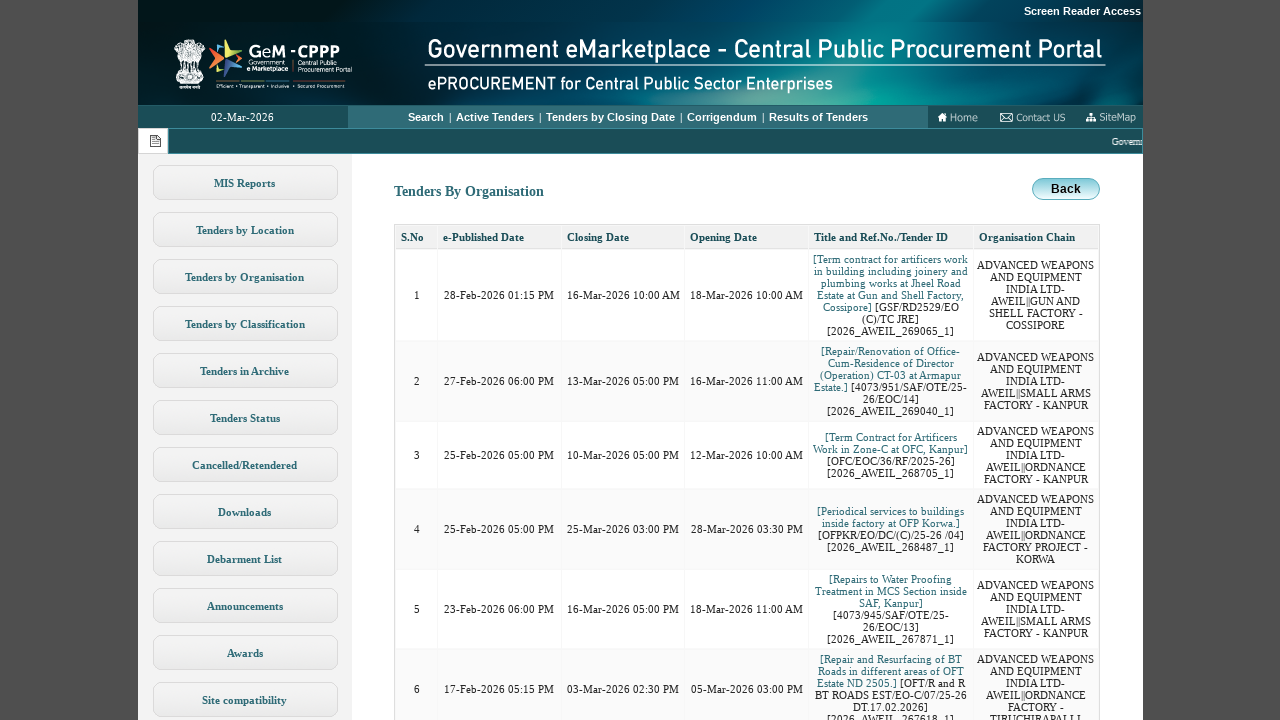

Waited for tender listing table to load
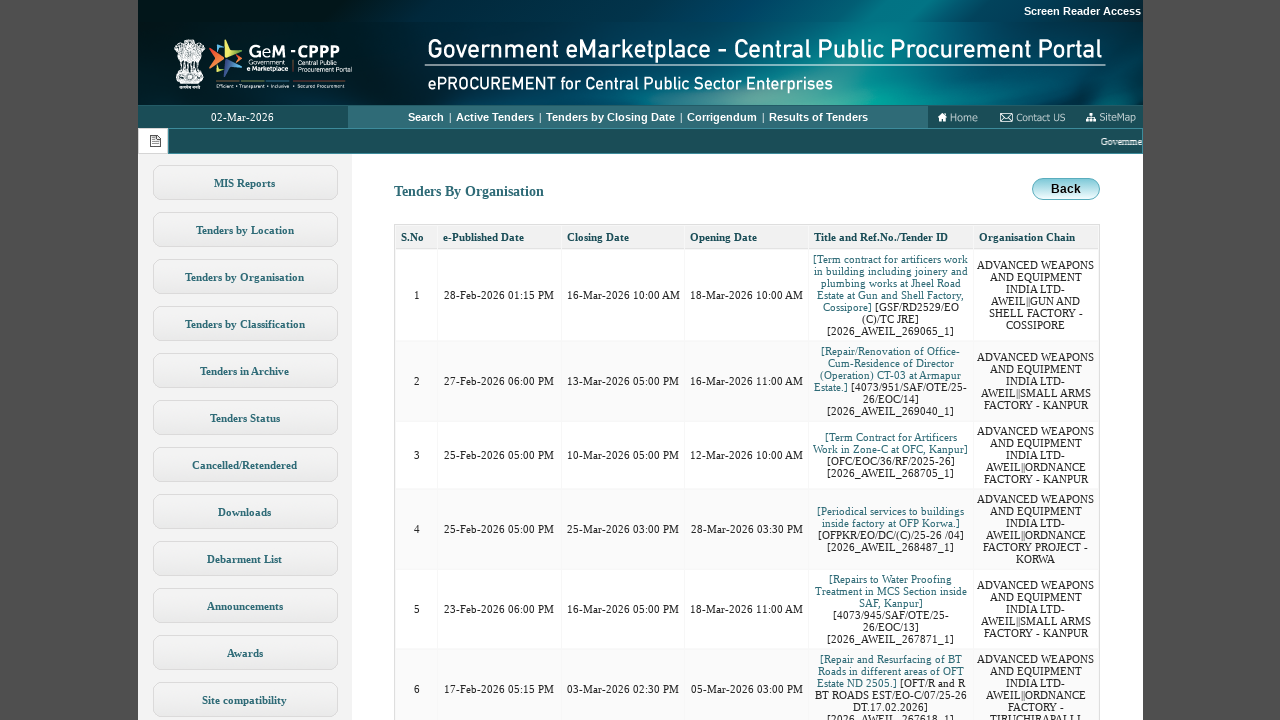

Selected first tender row from listing
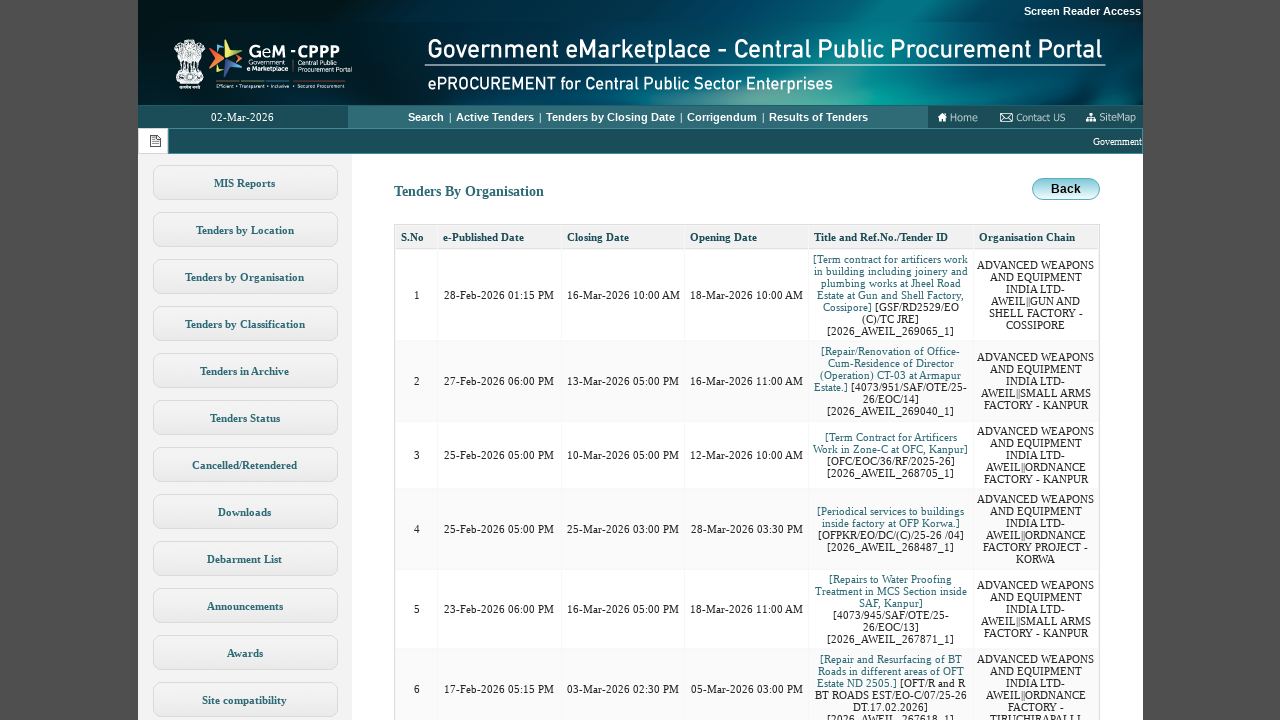

Selected first tender link in the row
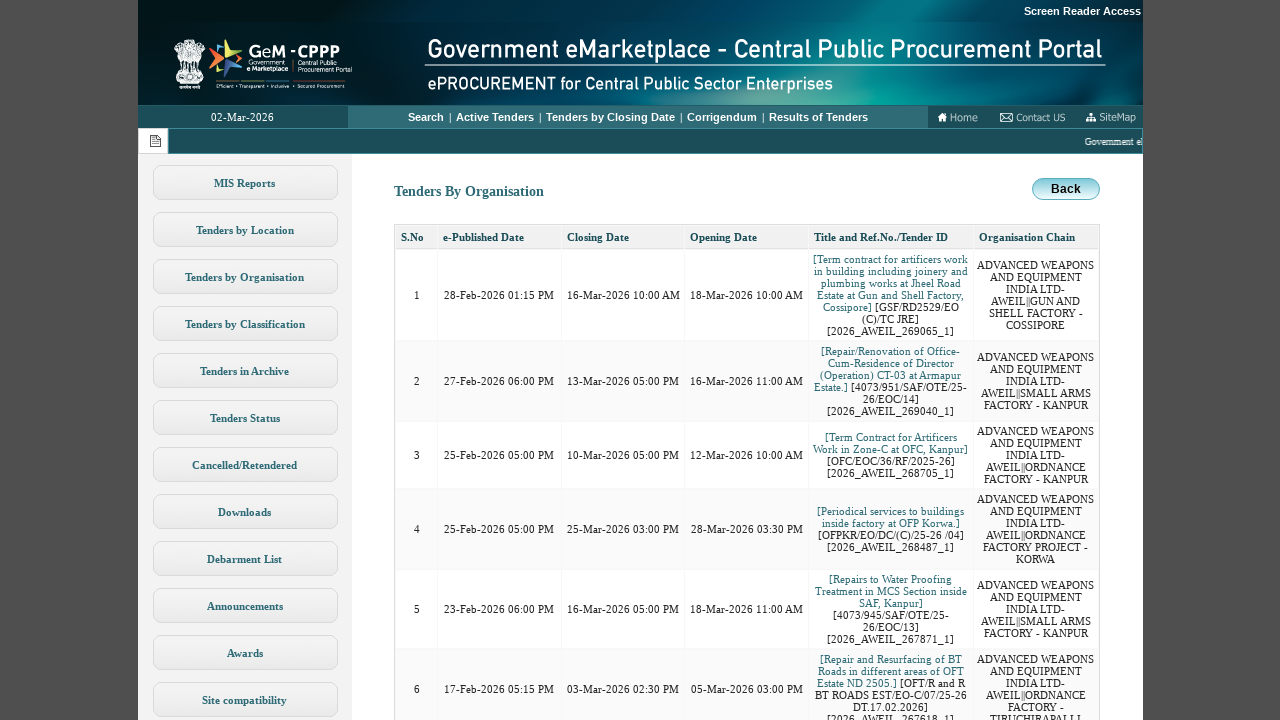

Clicked first tender link to view details at (891, 259) on tr.odd, tr.even >> nth=0 >> a >> nth=0
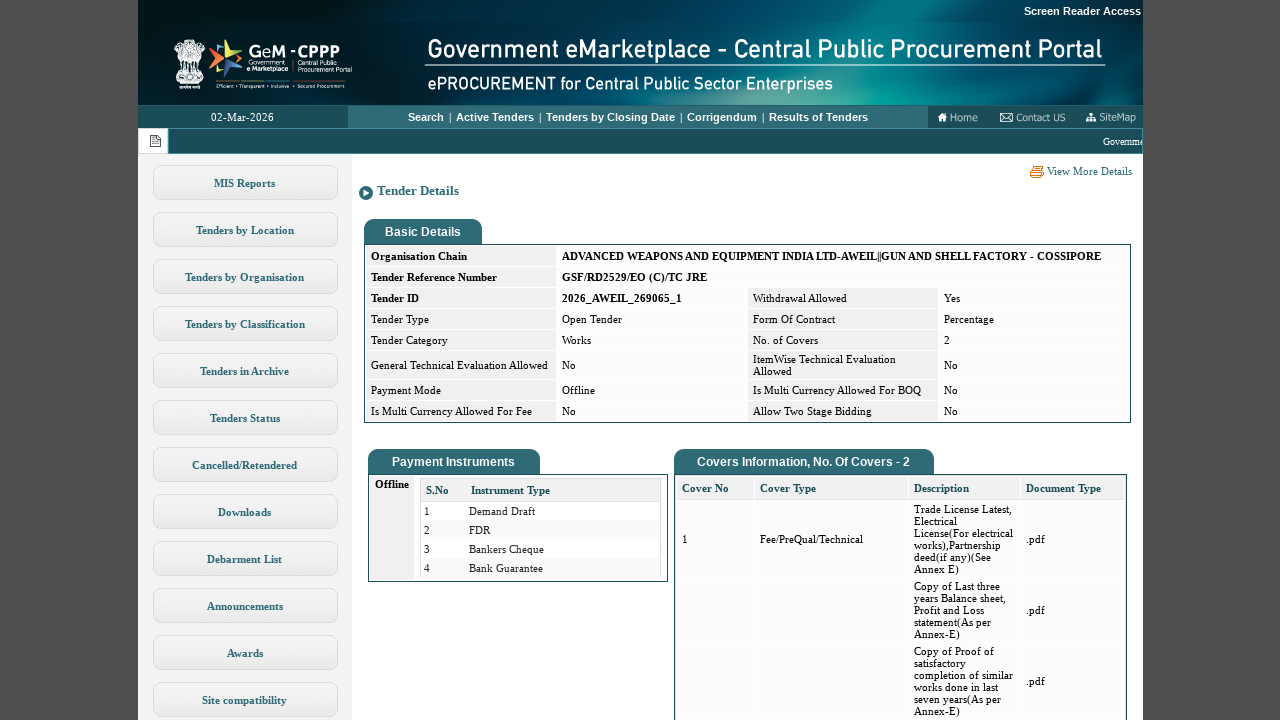

Waited for tender detail page to load
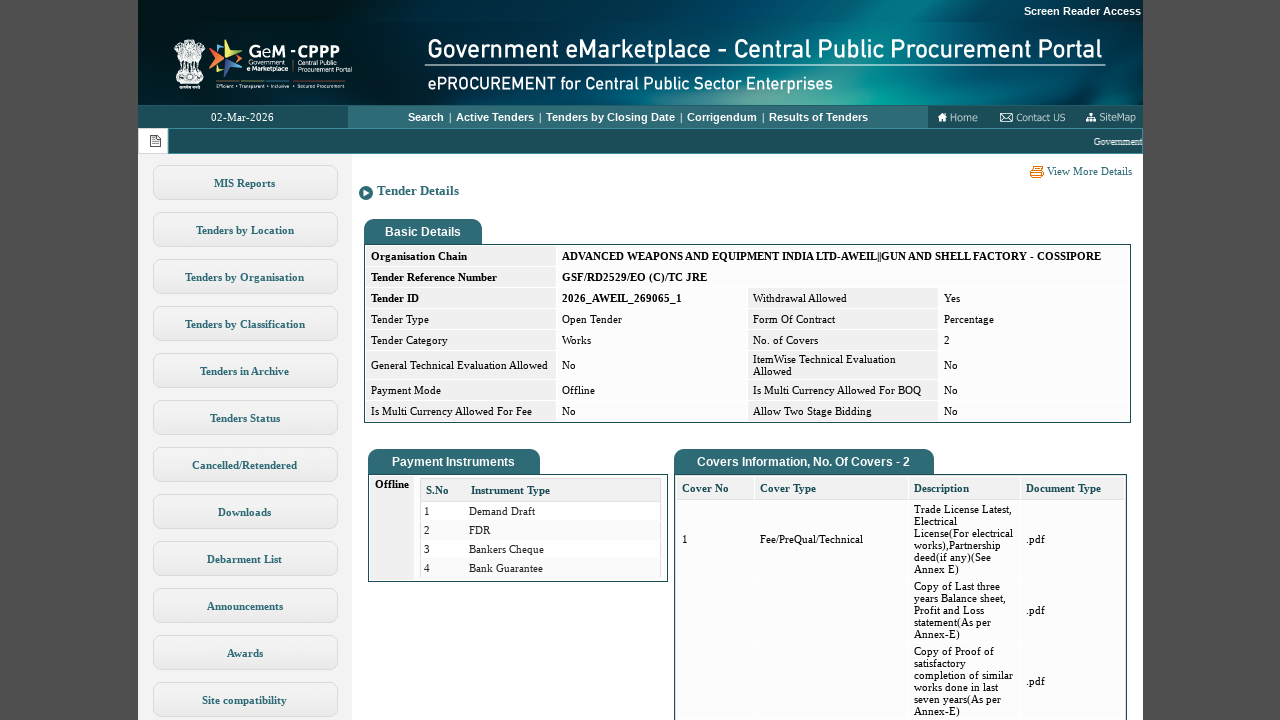

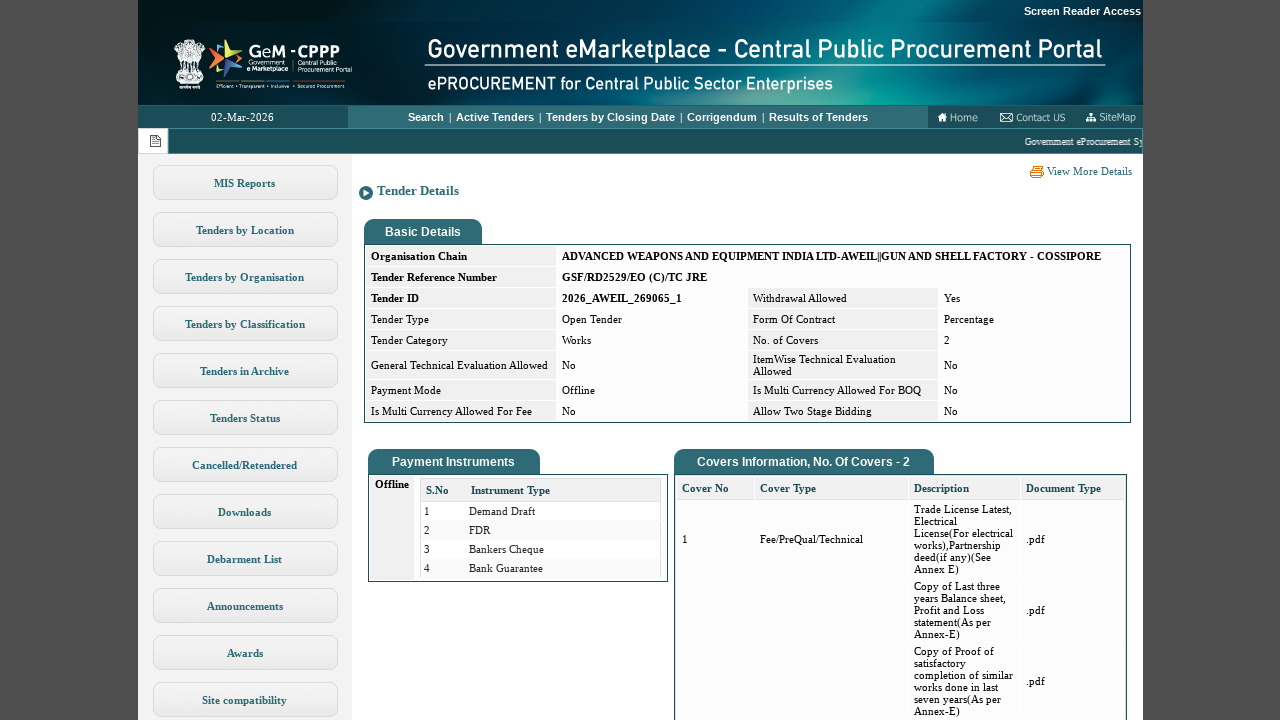